Tests the IPO status page by clicking on the depository dropdown selector and verifying that the IPO list appears with items.

Starting URL: https://ipostatus.kfintech.com/

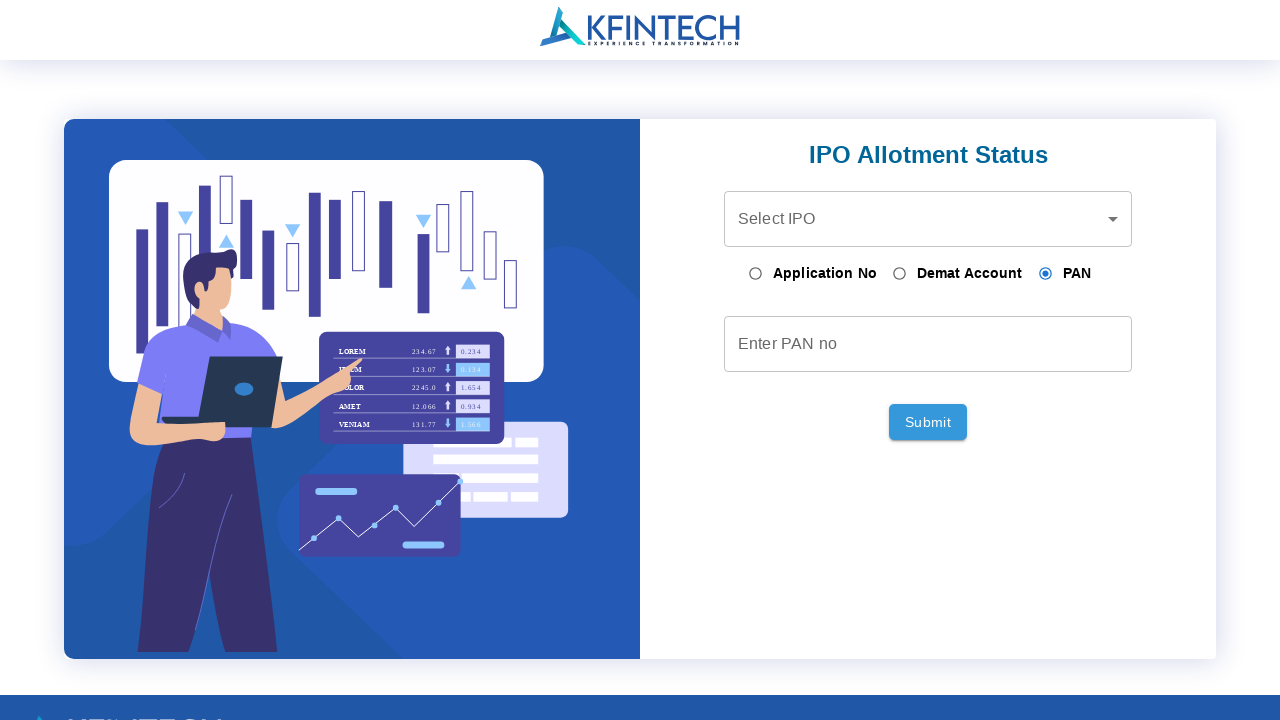

Clicked on the depository dropdown selector at (928, 219) on .depository-select
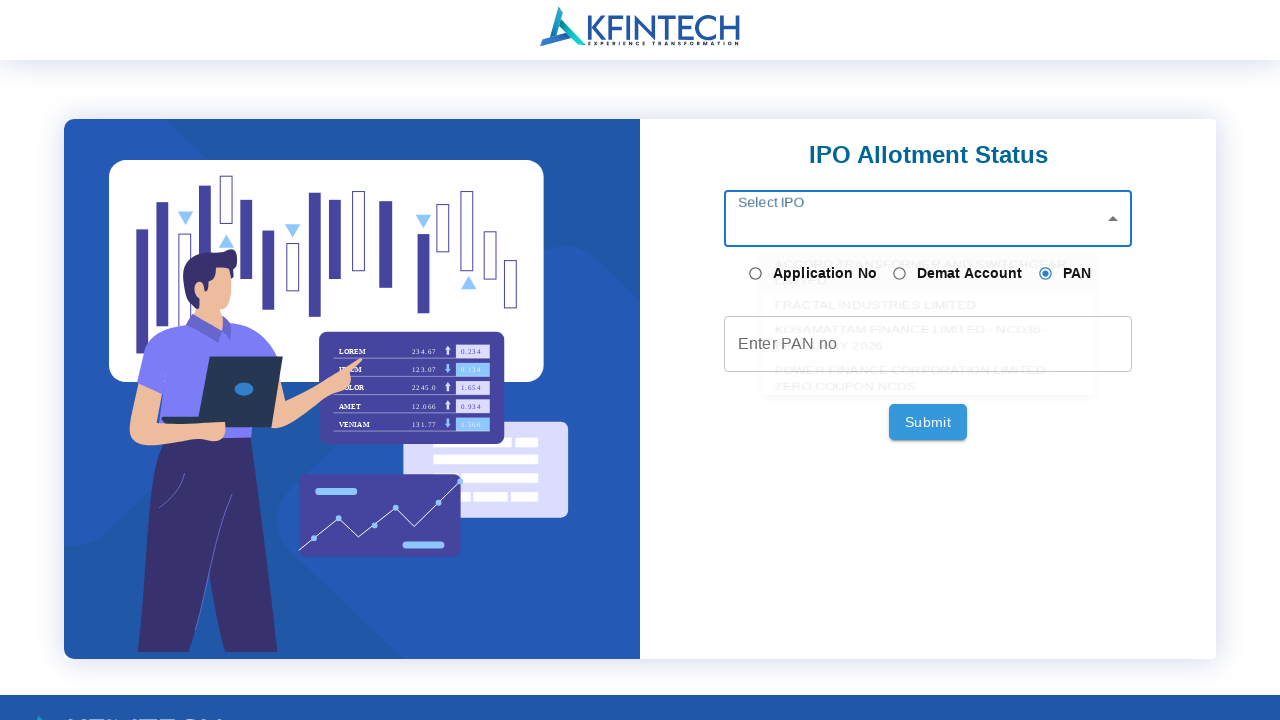

IPO list dropdown appeared
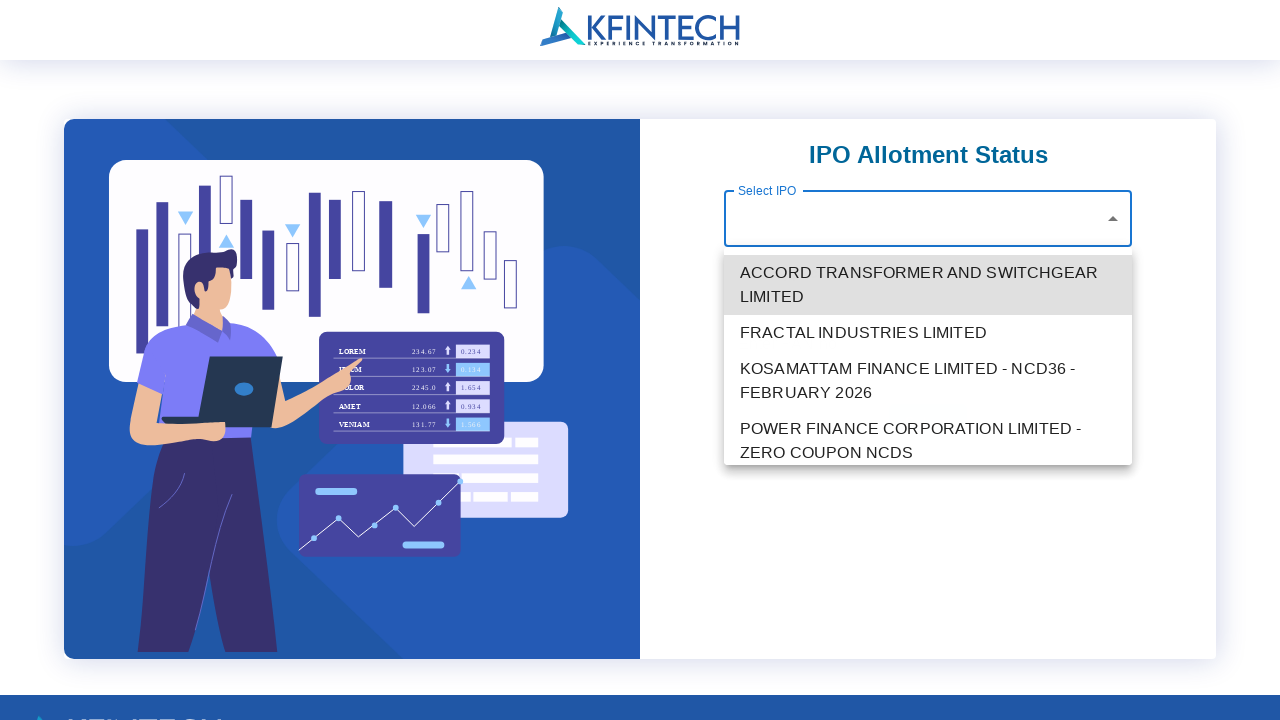

Verified that IPO list items are present in the dropdown
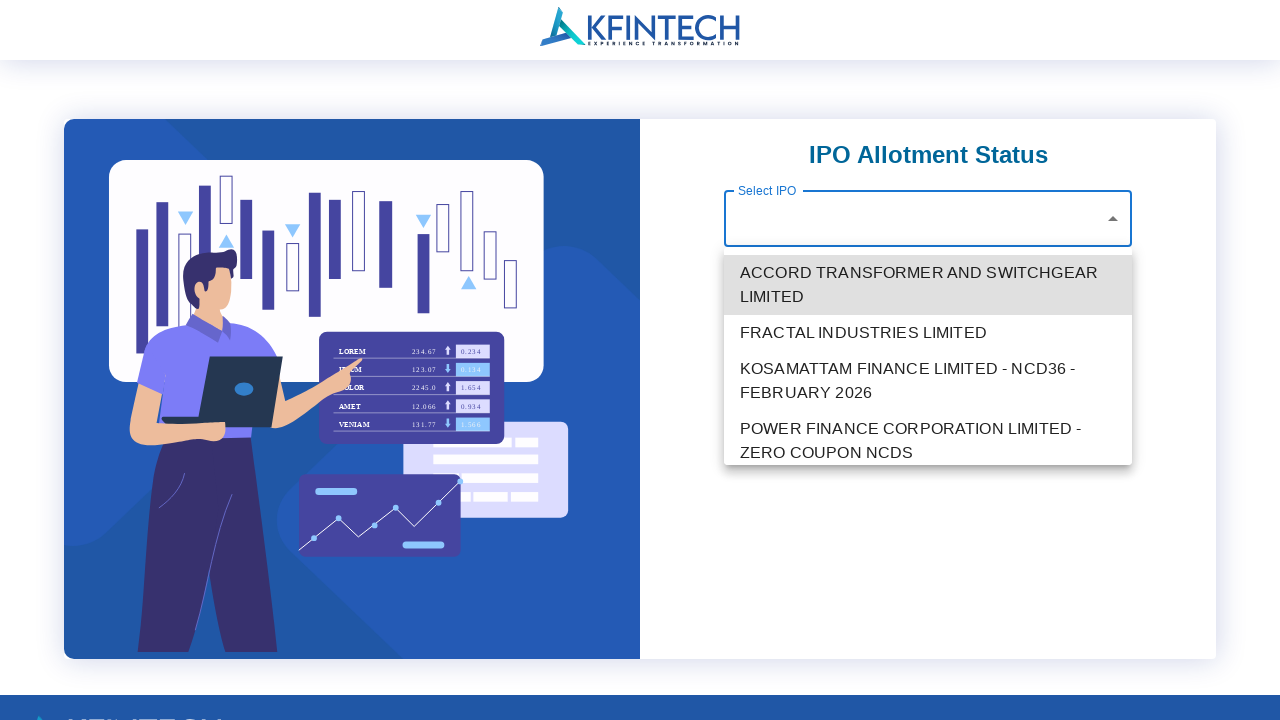

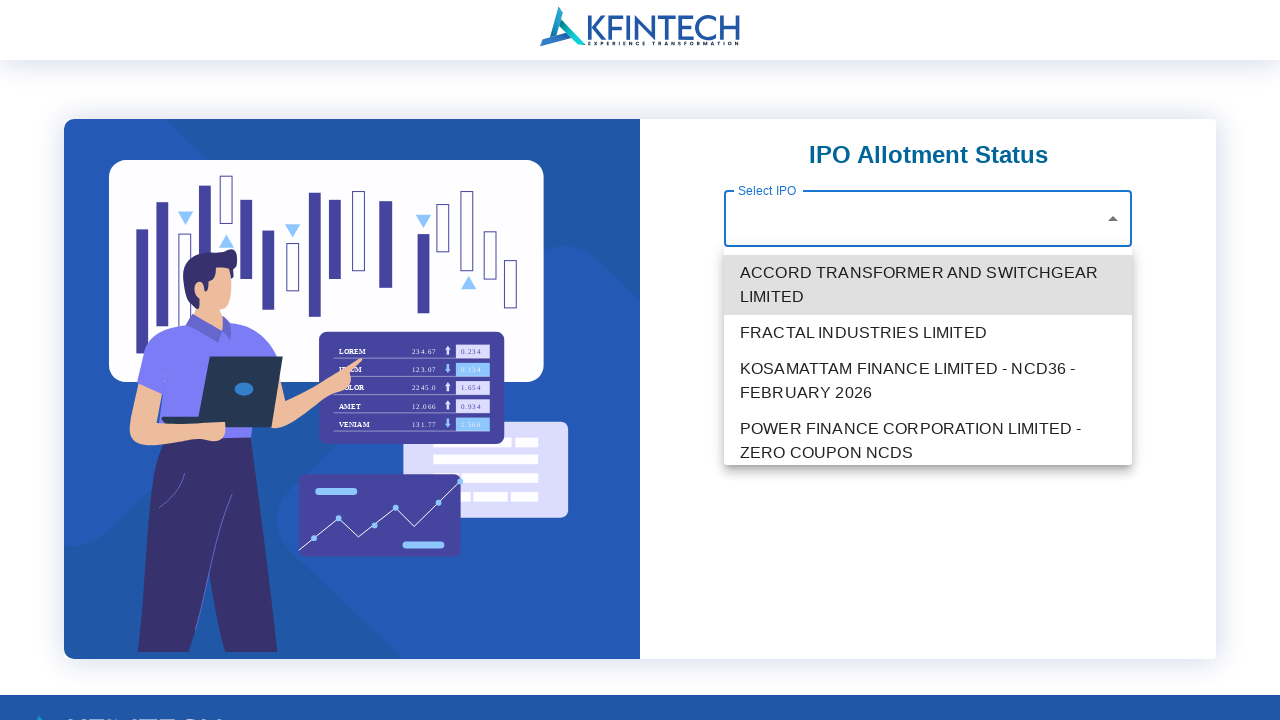